Tests navigation from the homepage to the About Us page by clicking the About Us link

Starting URL: https://training-support.net

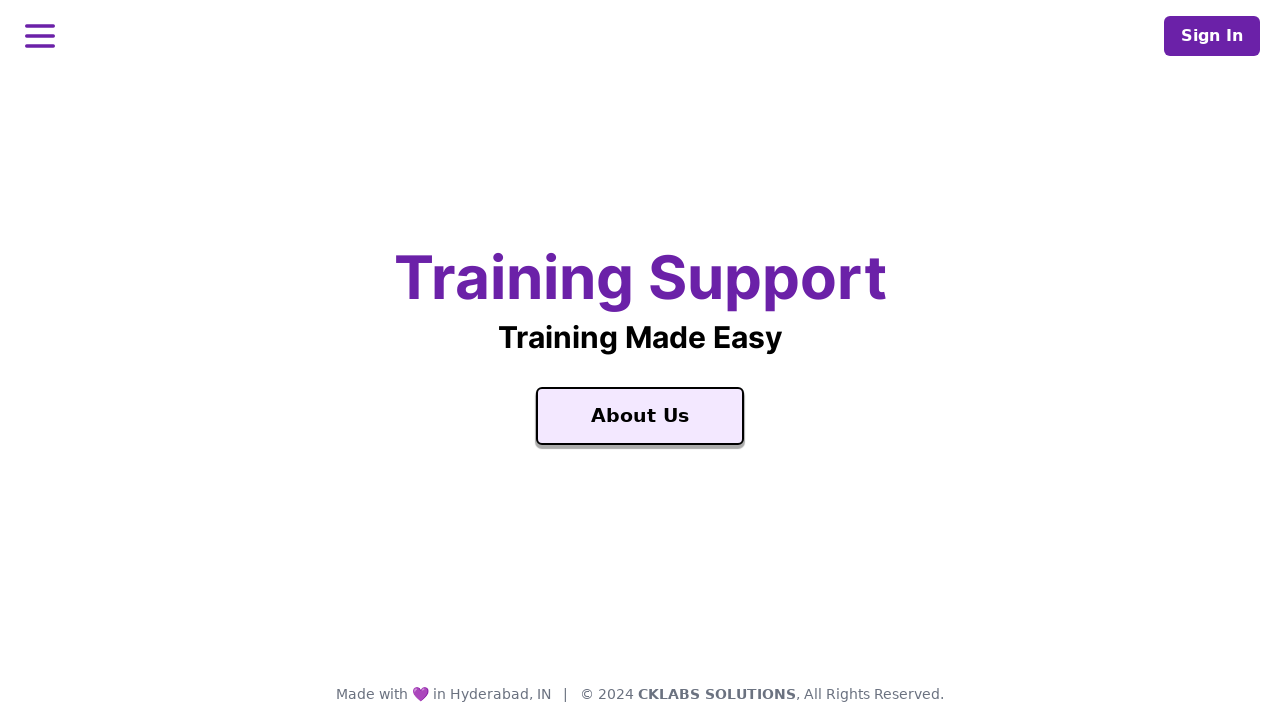

Clicked the About Us link at (640, 416) on text=About Us
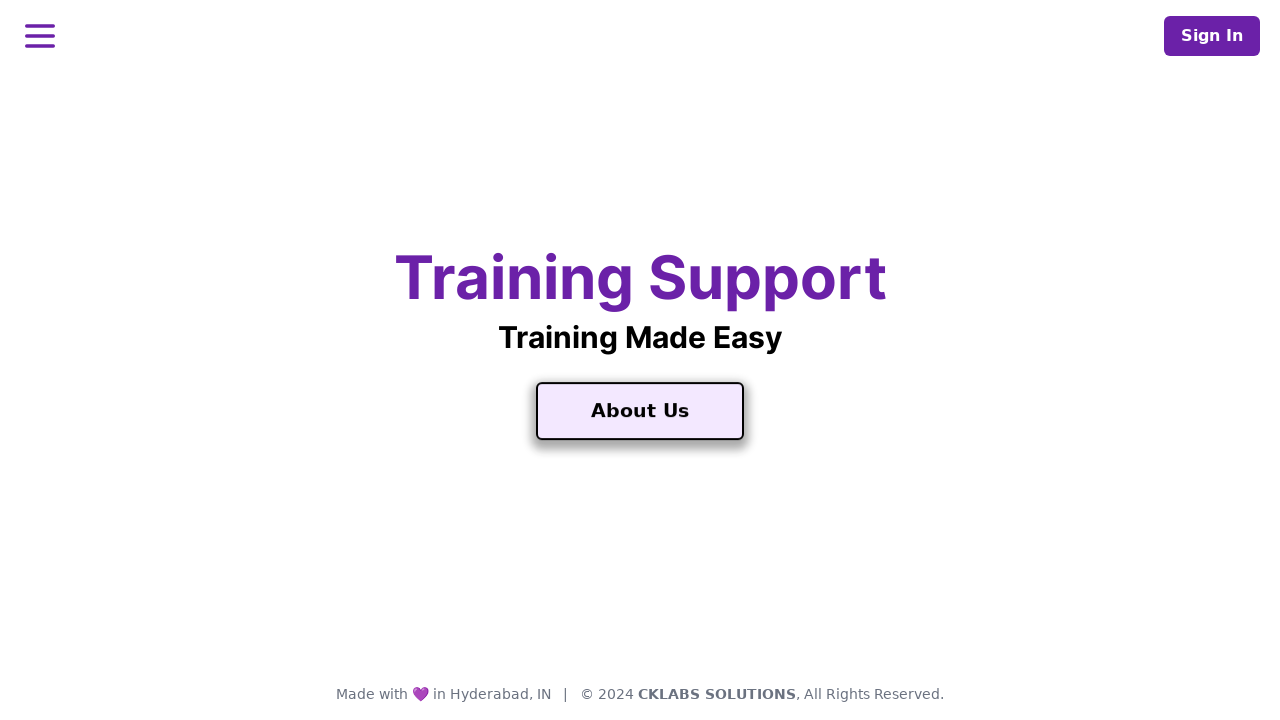

Waited for About Us page to load
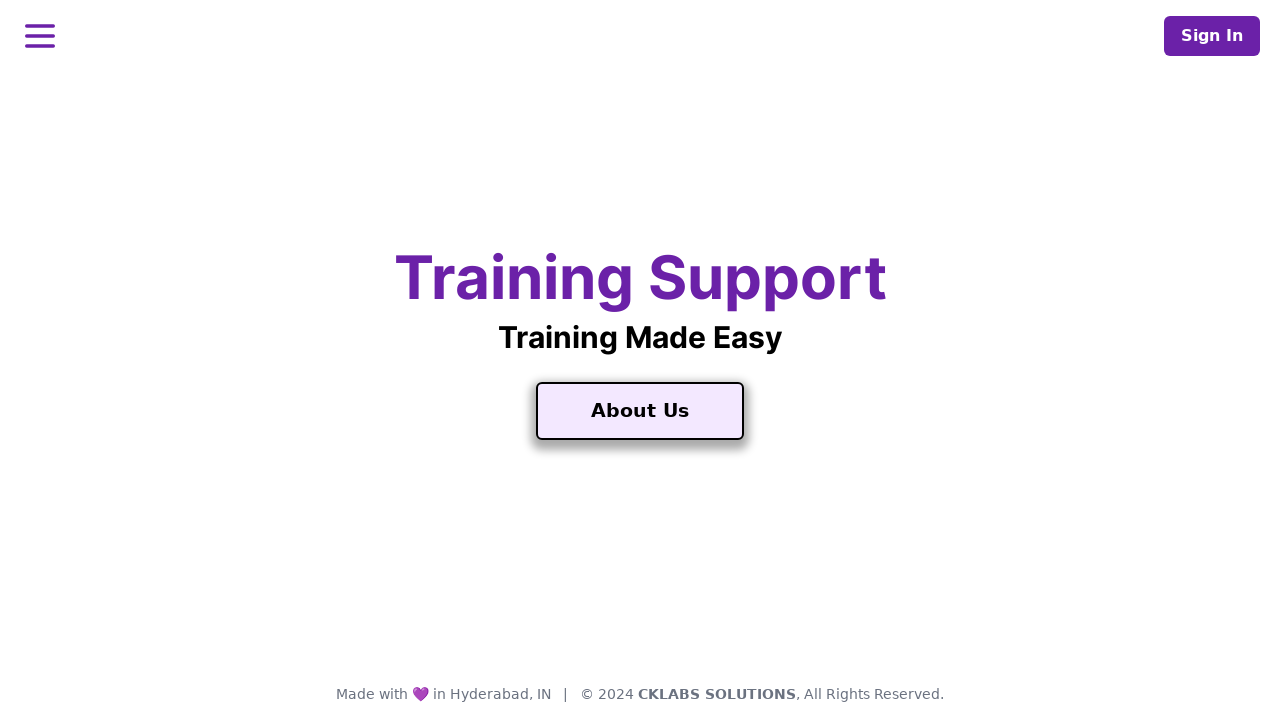

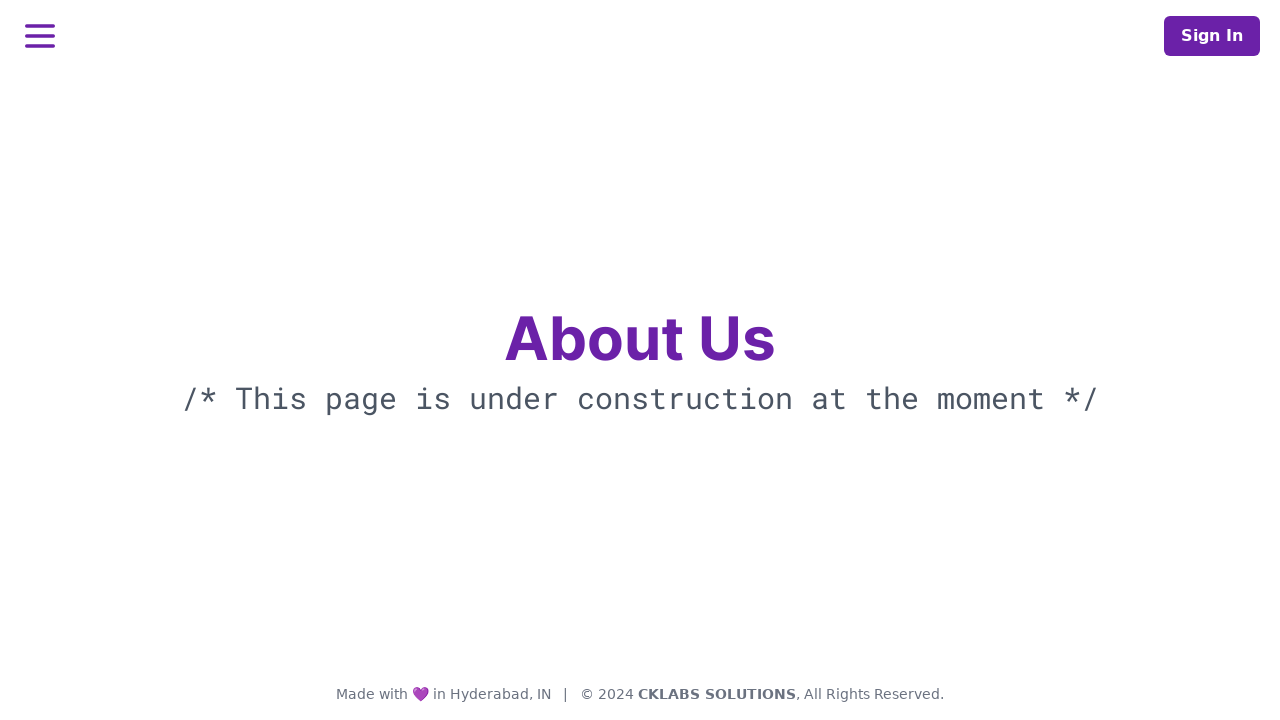